Tests clicking a link that opens a popup window and verifies multiple window handles are created

Starting URL: https://omayo.blogspot.com/

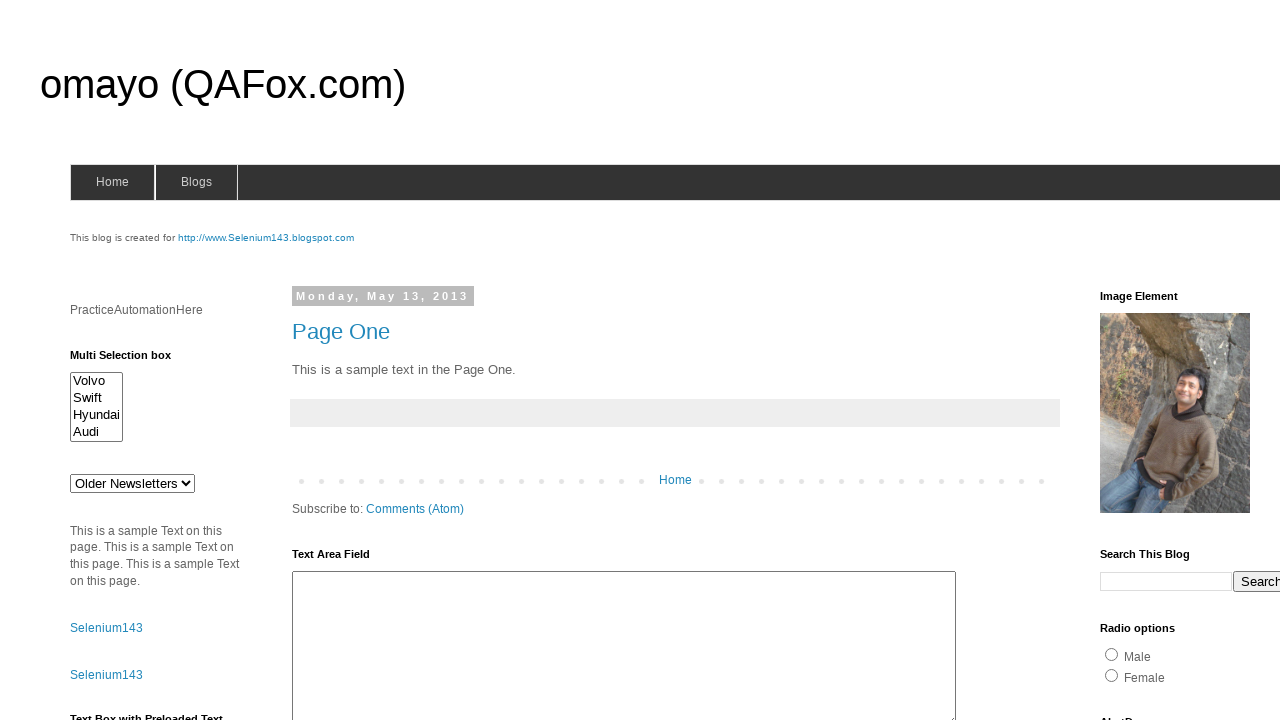

Clicked link to open popup window at (132, 360) on a:has-text('Open a popup window')
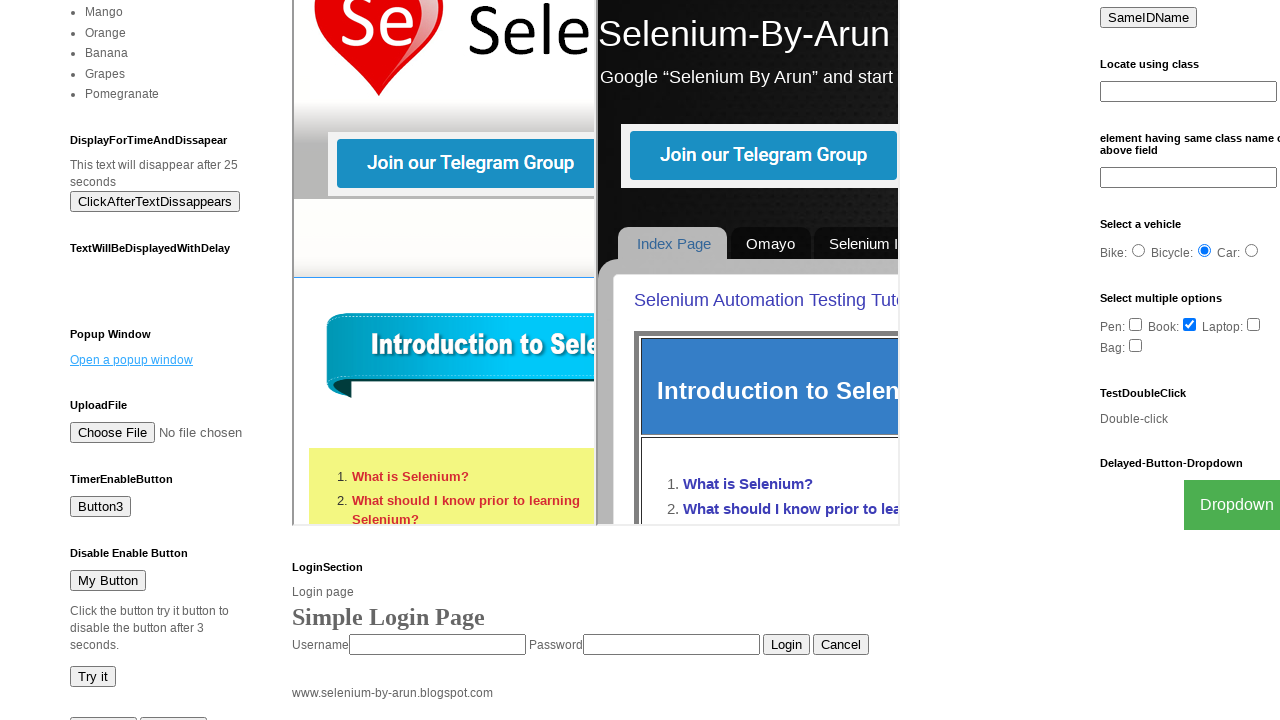

Waited 2 seconds for popup window to open
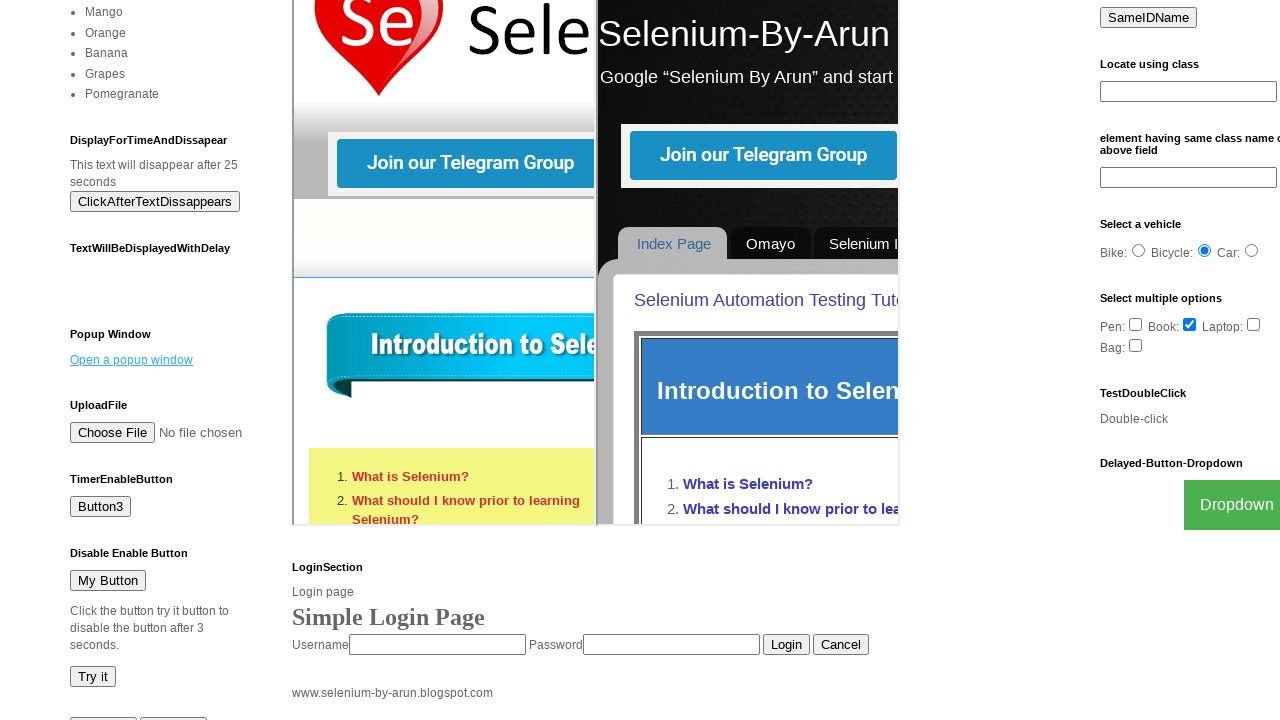

Retrieved all pages from context - found 2 window(s)
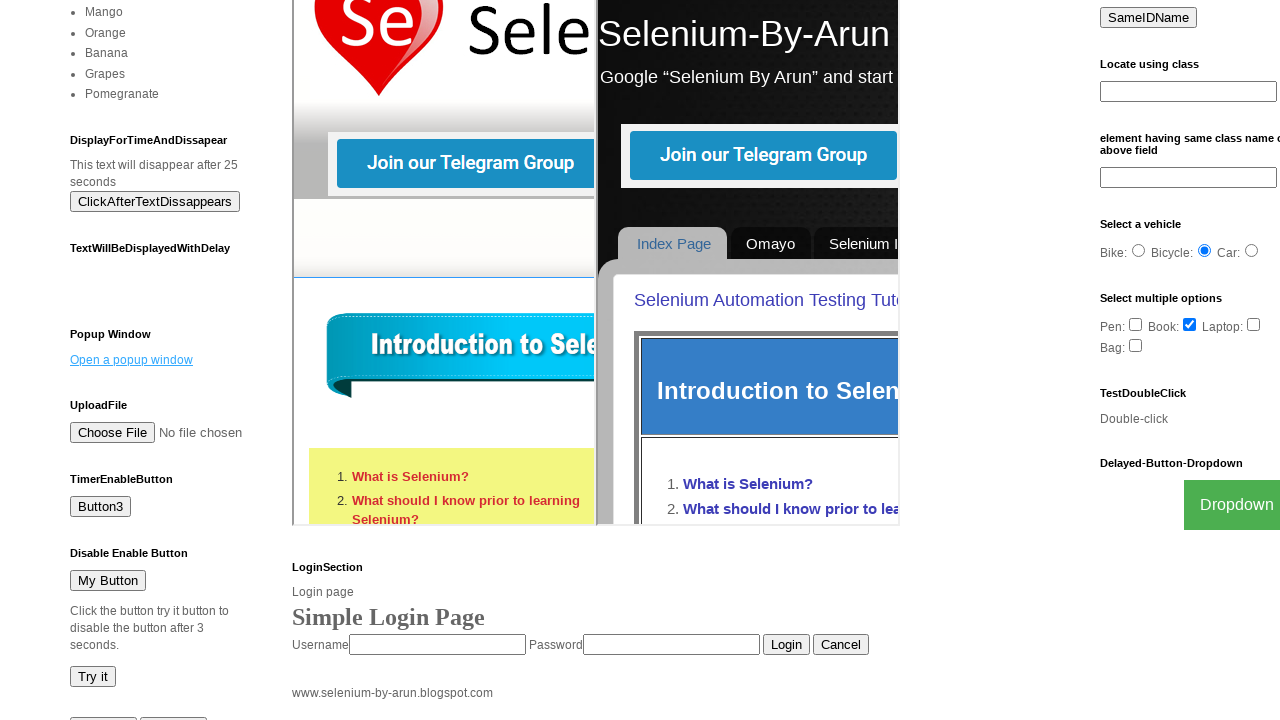

Verified that popup window was opened (multiple windows detected)
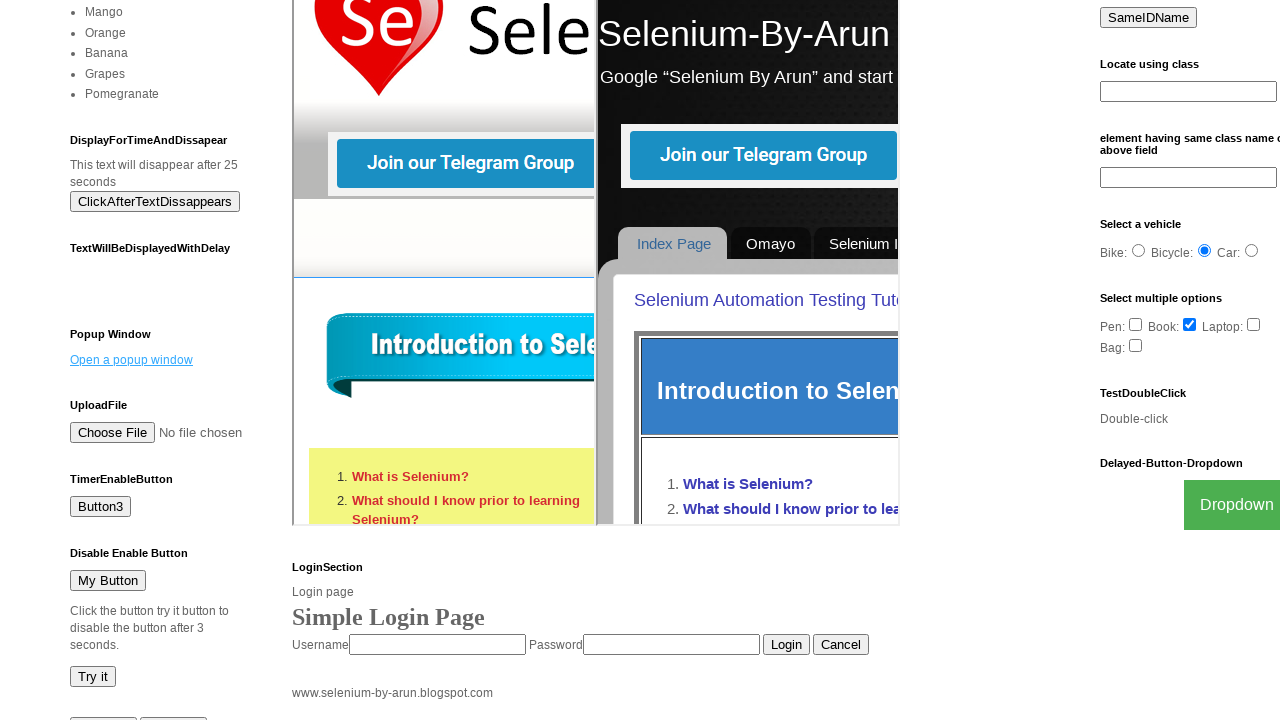

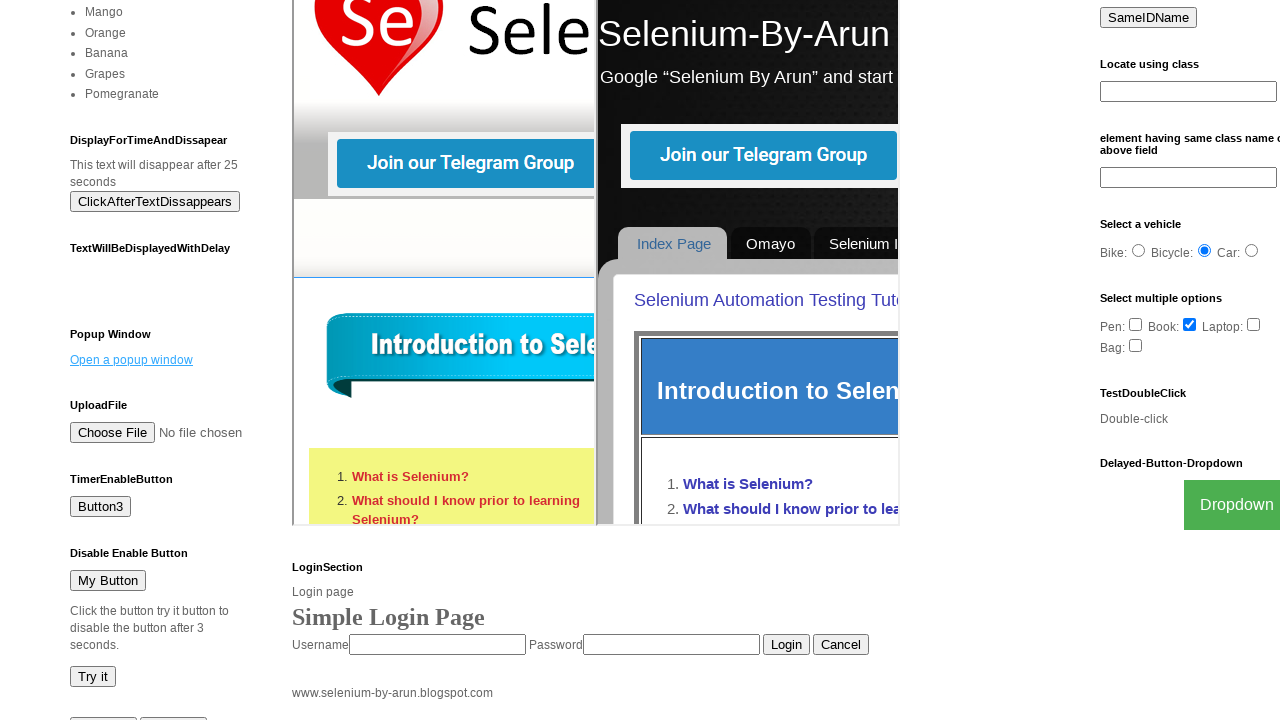